Navigates to the Calley lifetime offer page and maximizes the browser window to view the full page content

Starting URL: https://www.getcalley.com/calley-lifetime-offer/

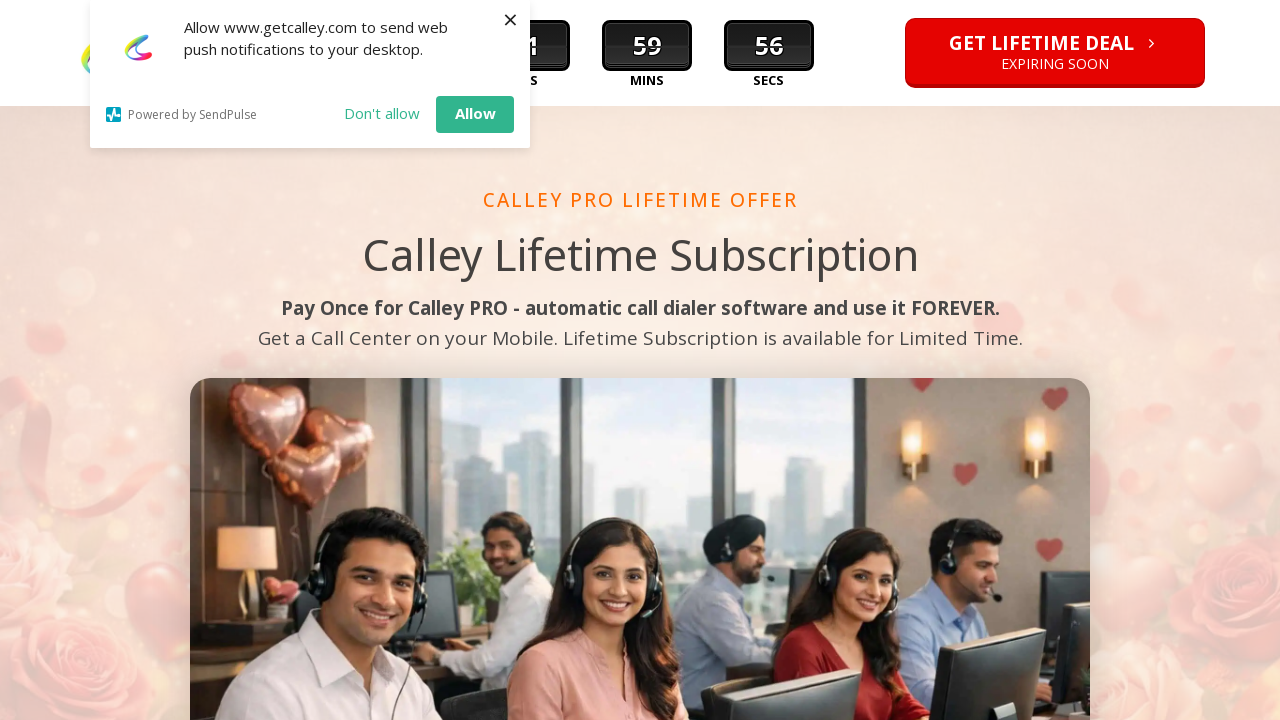

Set viewport size to 1920x1080 to maximize browser window
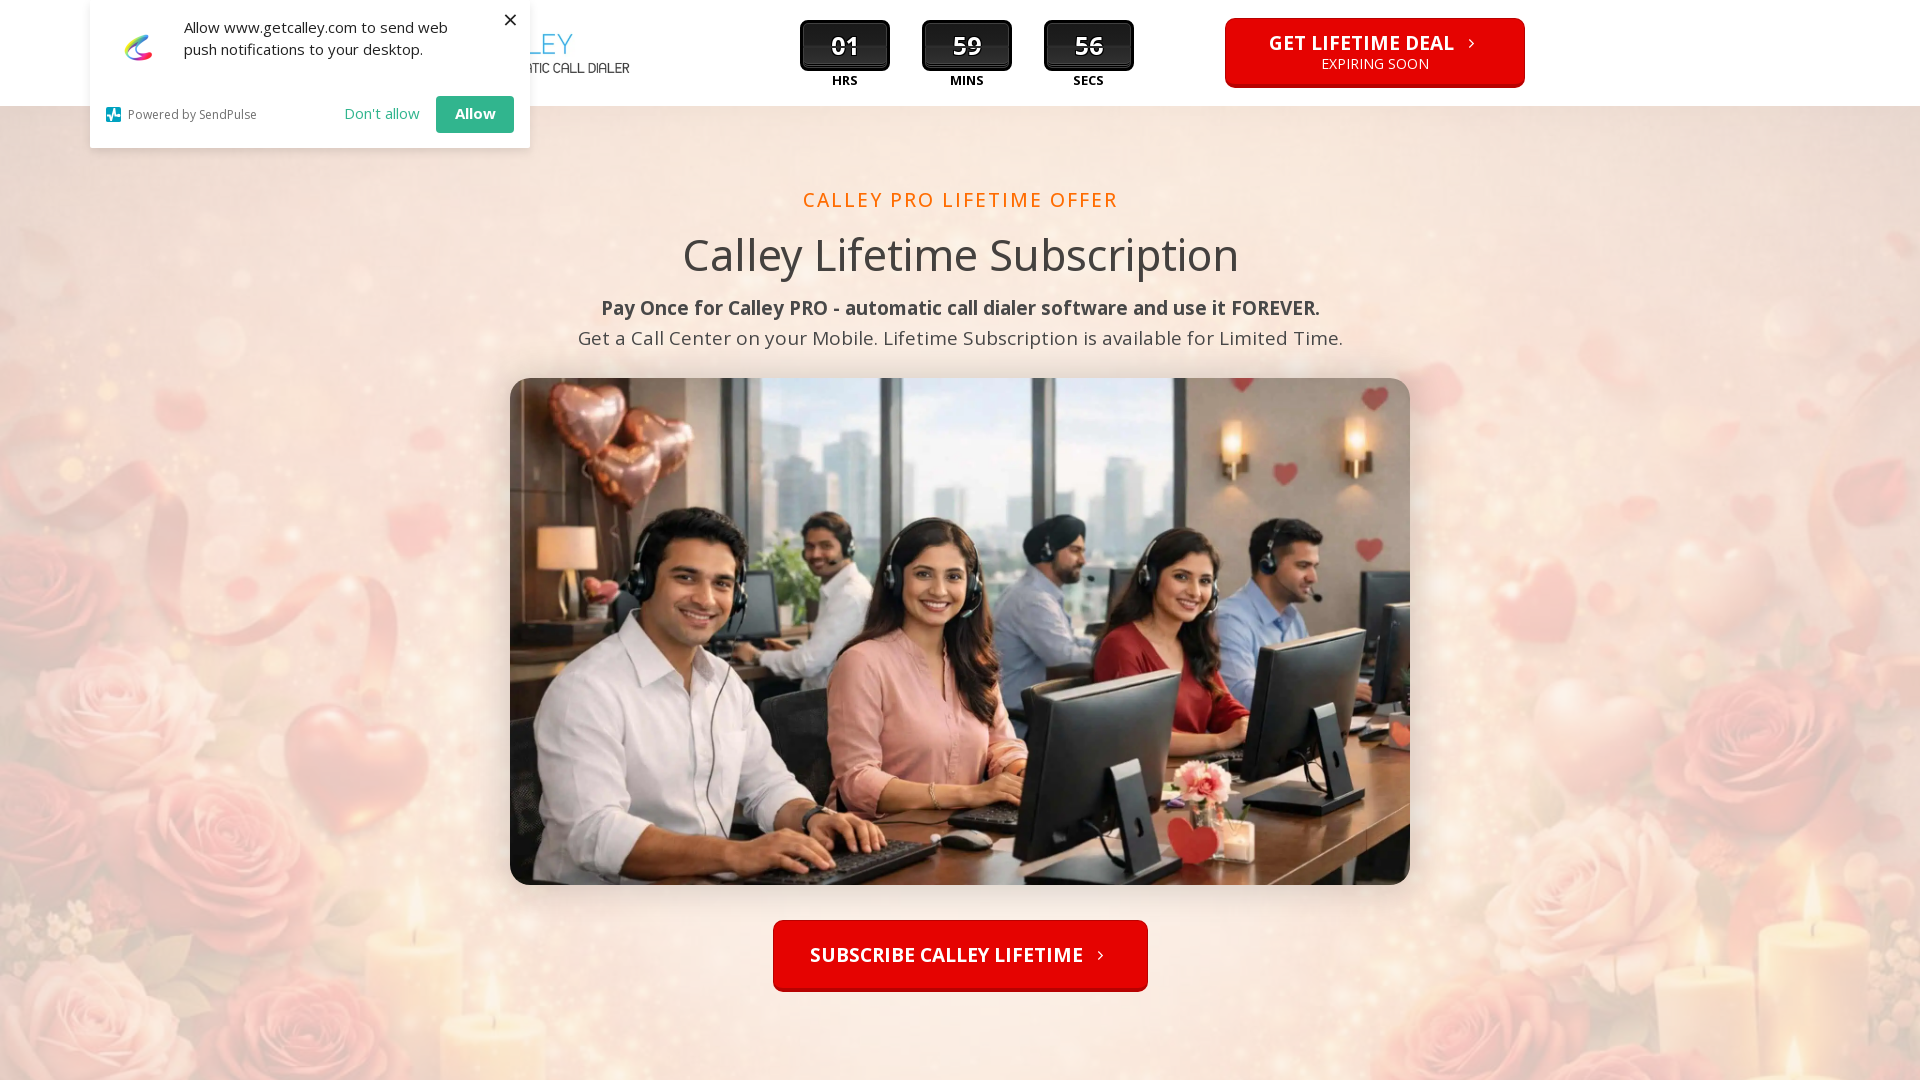

Waited for page to fully load with networkidle state
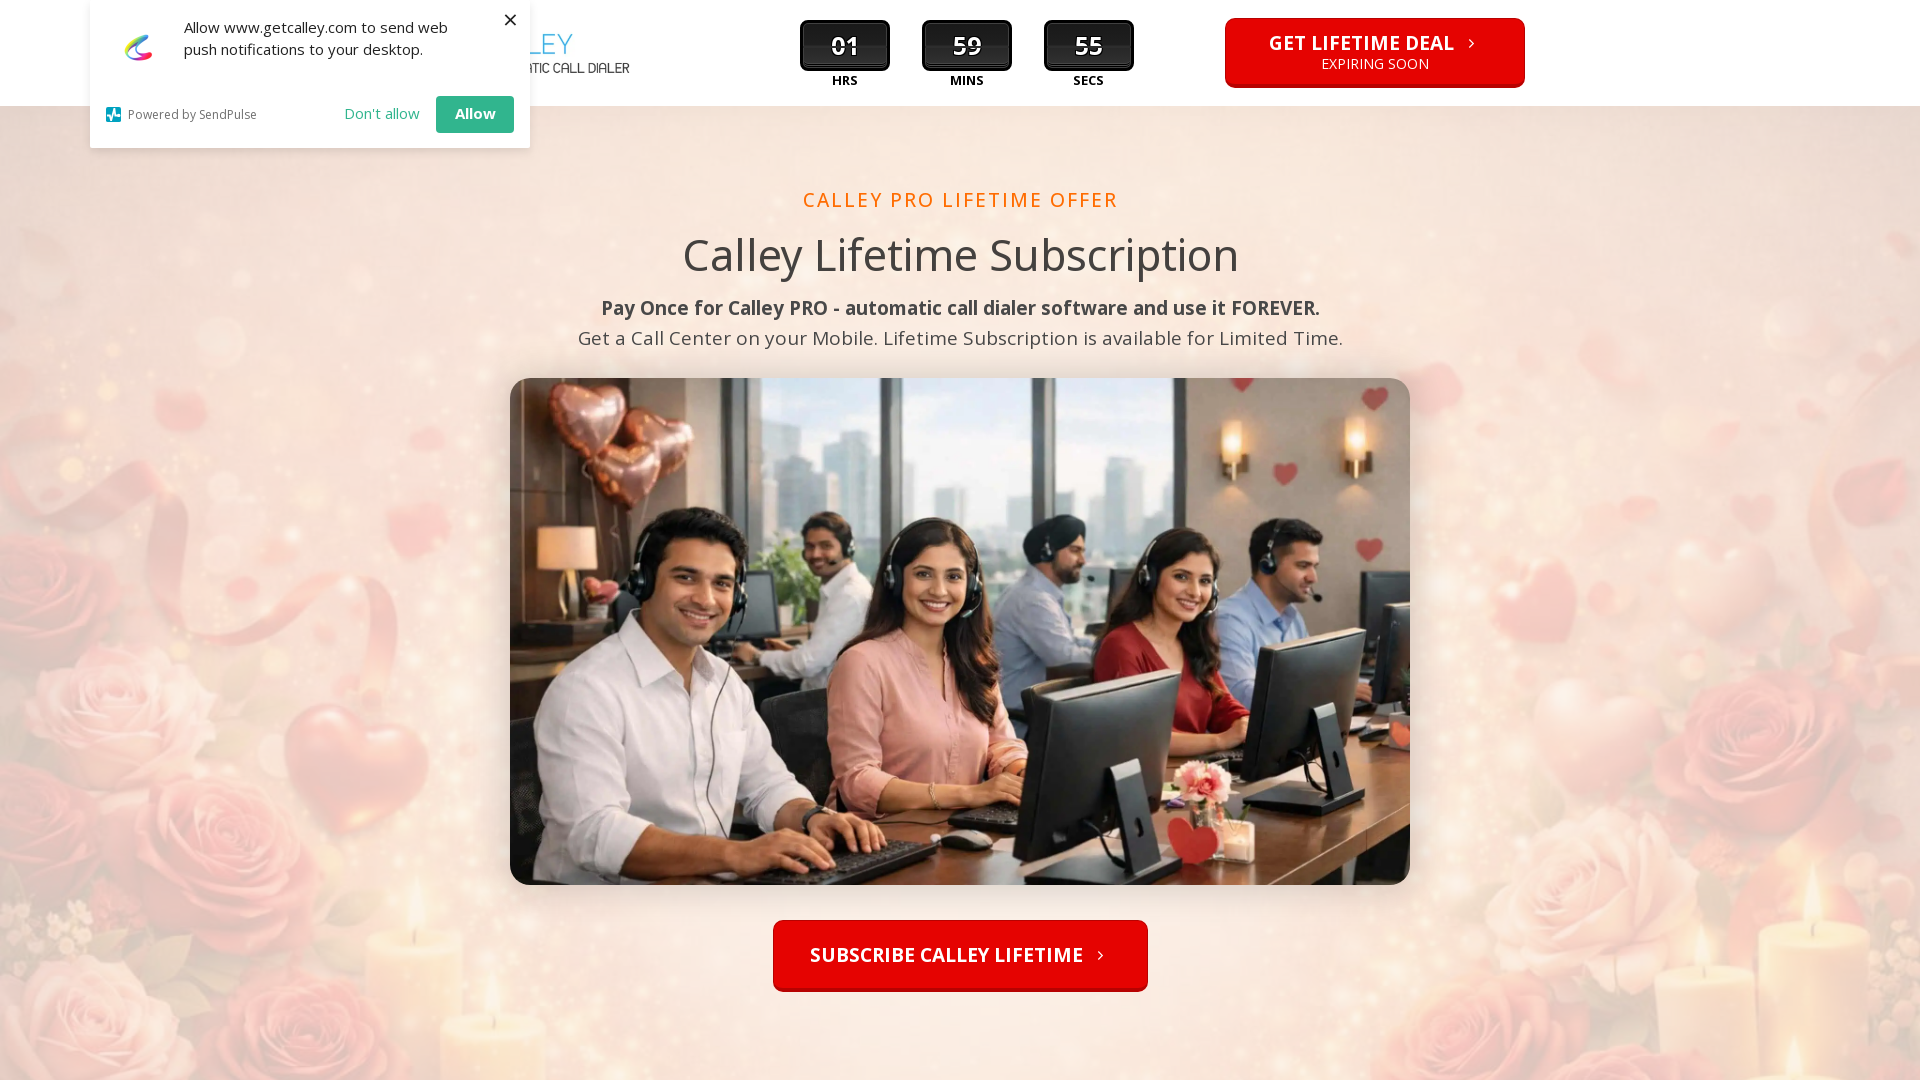

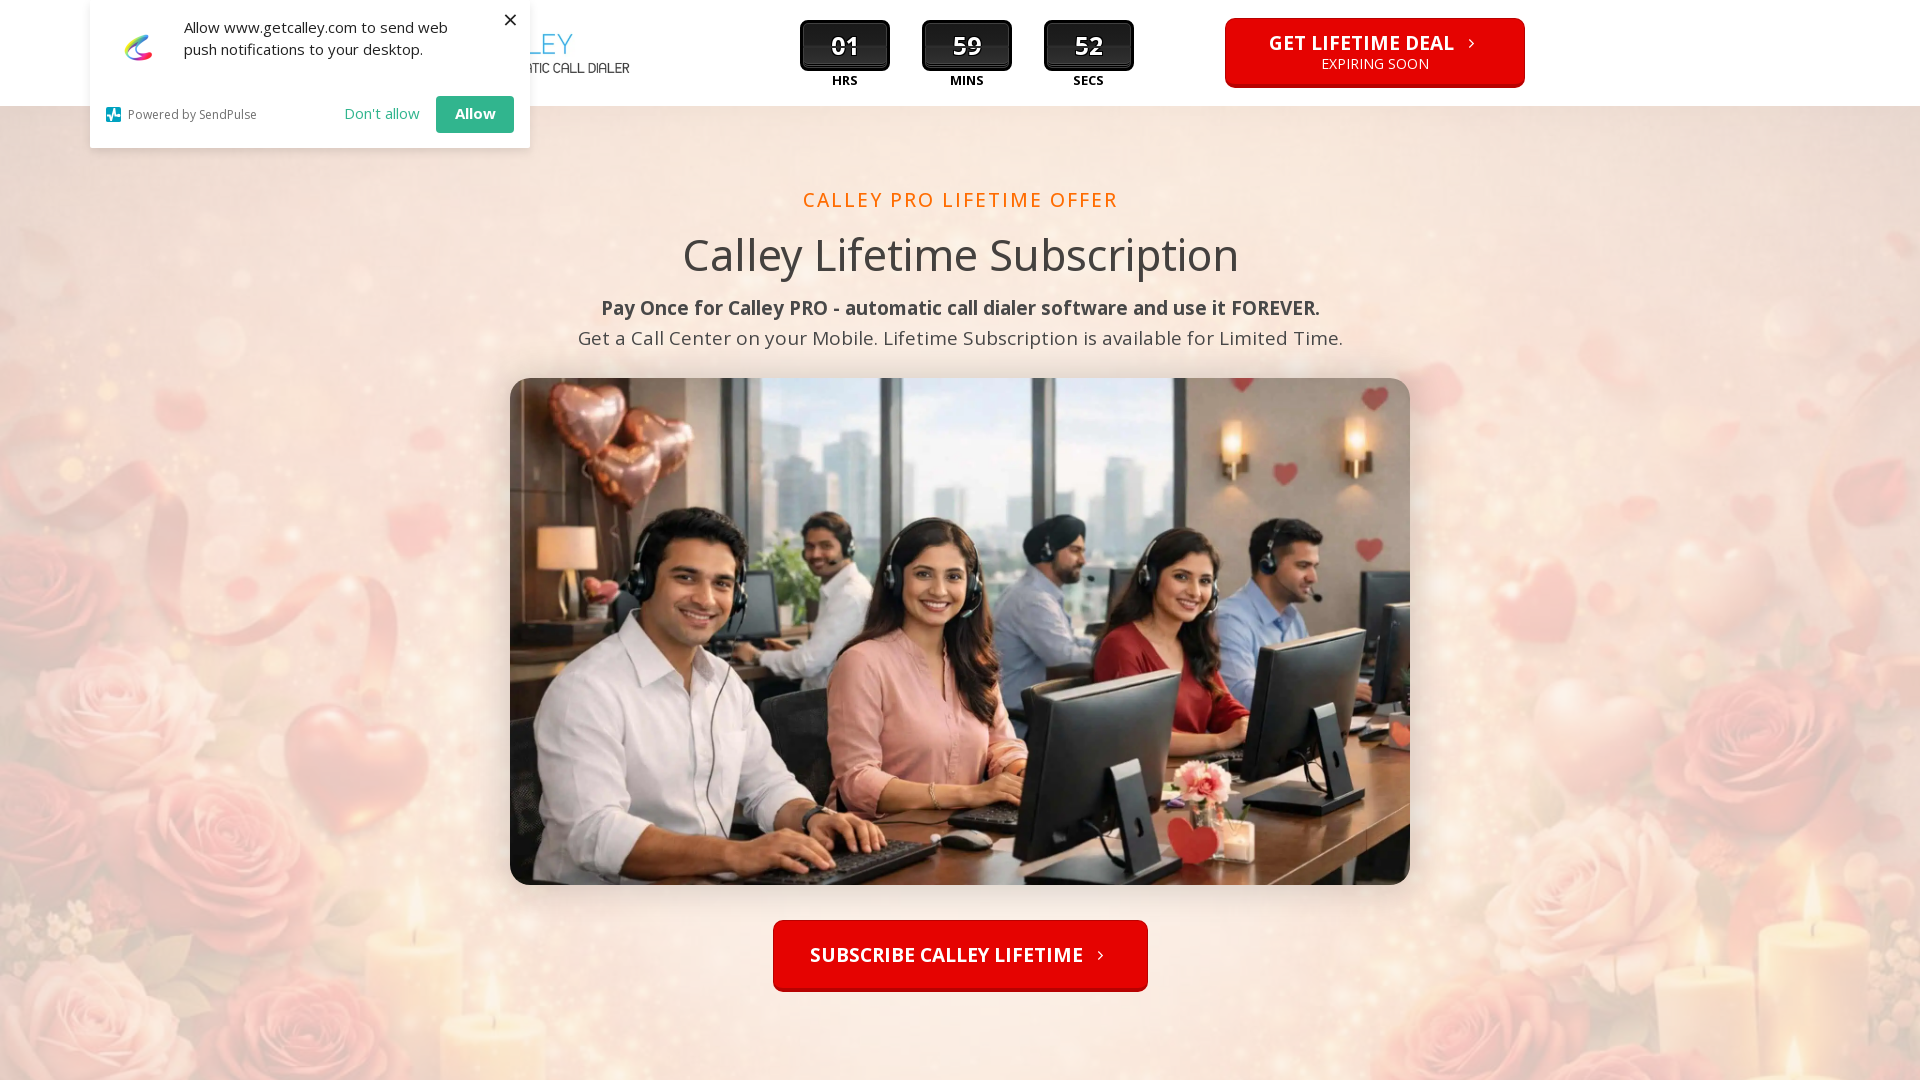